Tests the add/remove elements functionality by clicking the Add Element button and verifying that a Delete button appears on the page.

Starting URL: http://the-internet.herokuapp.com/add_remove_elements/

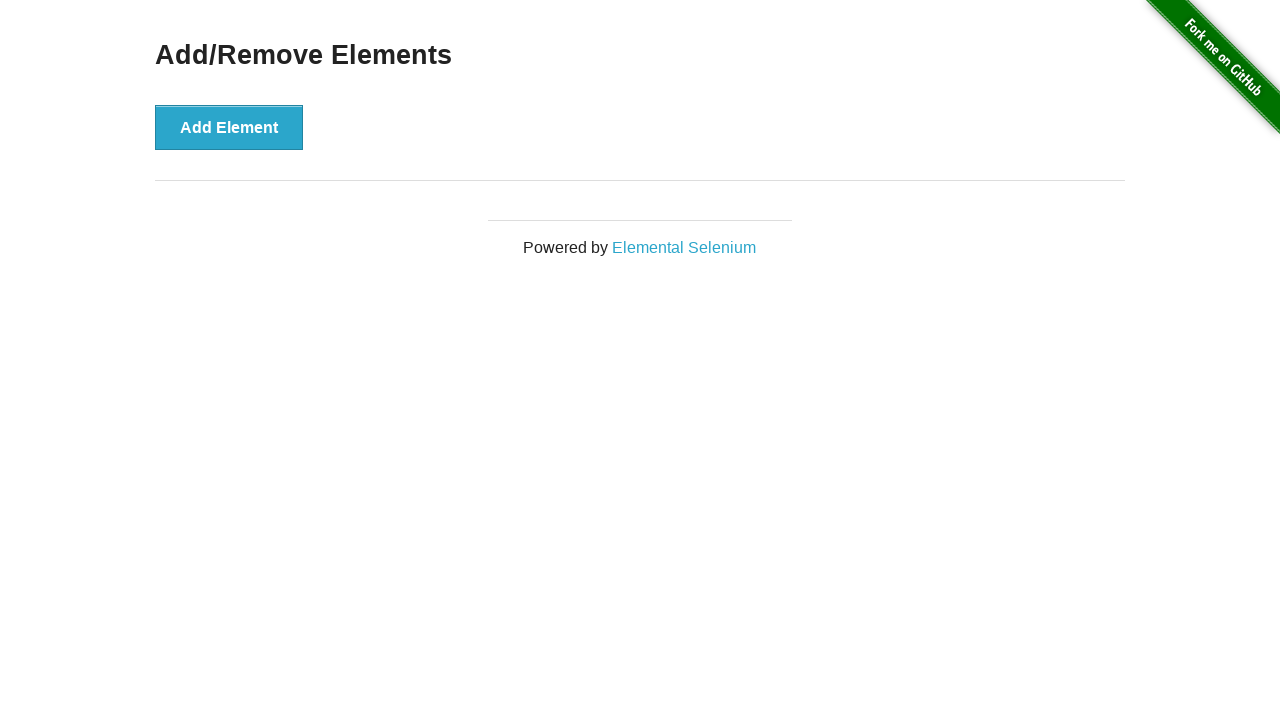

Clicked the 'Add Element' button at (229, 127) on [onclick='addElement()']
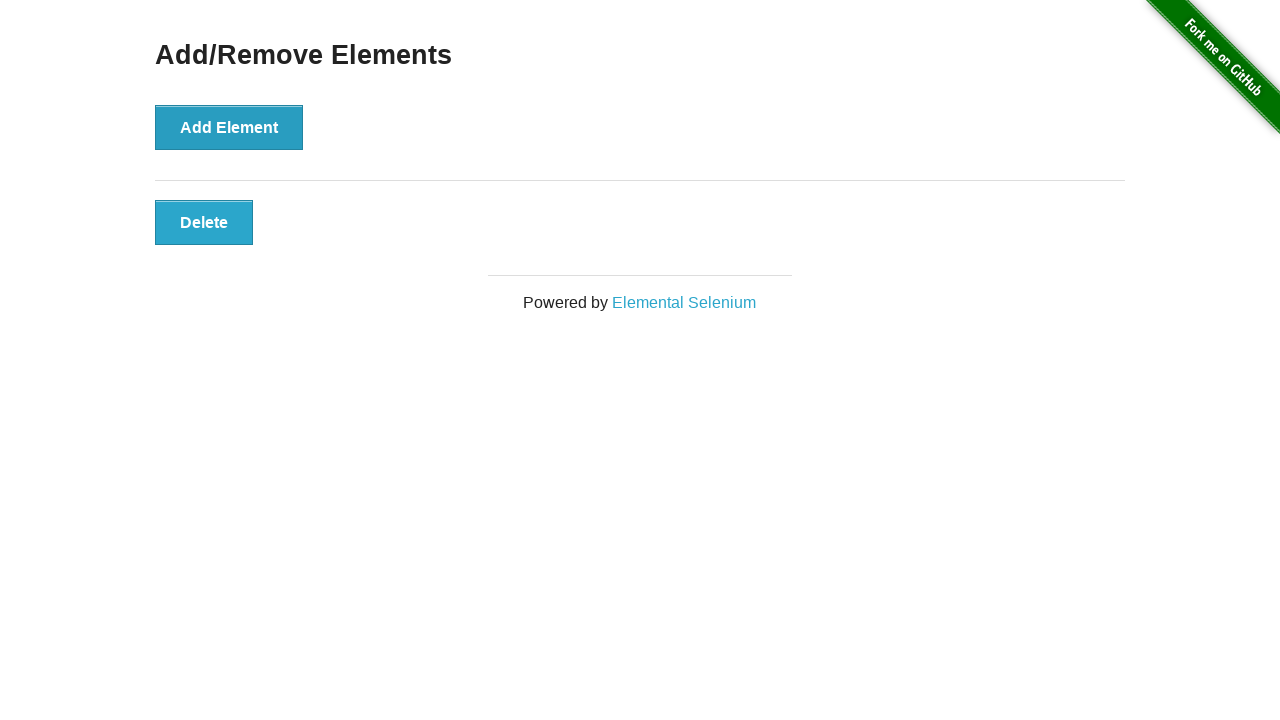

Delete button appeared on the page
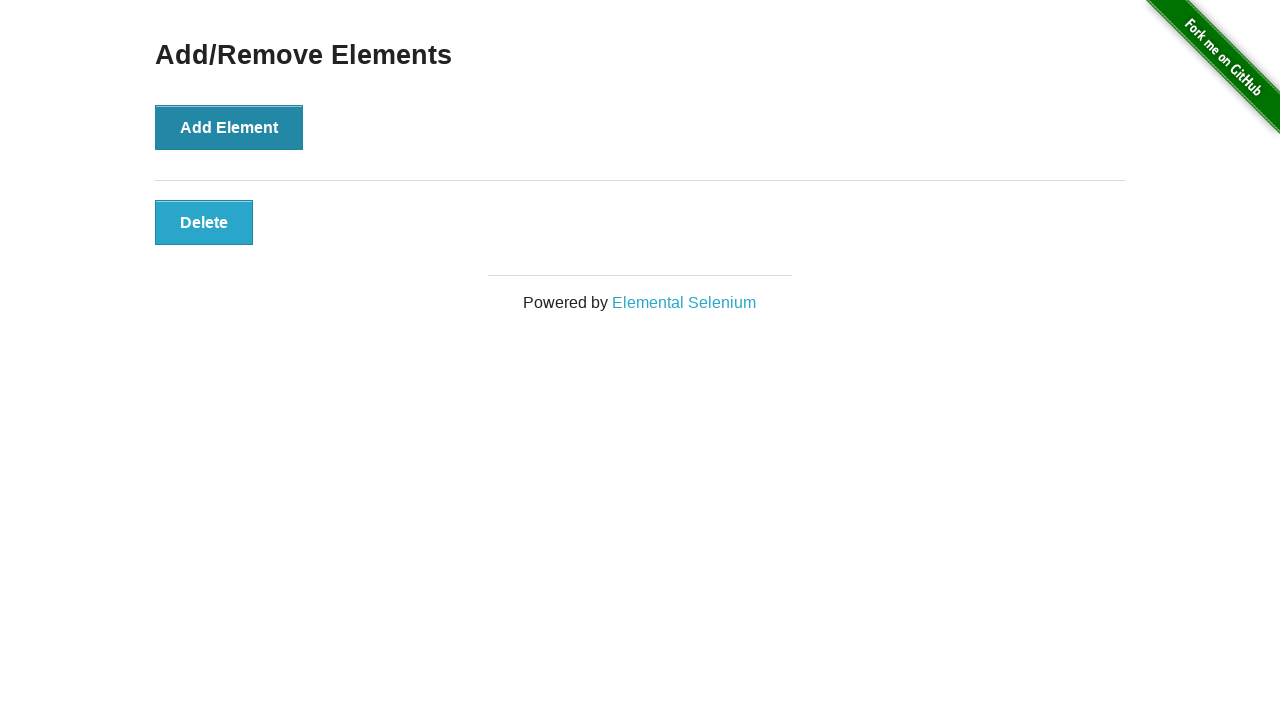

Verified that the Delete button is visible
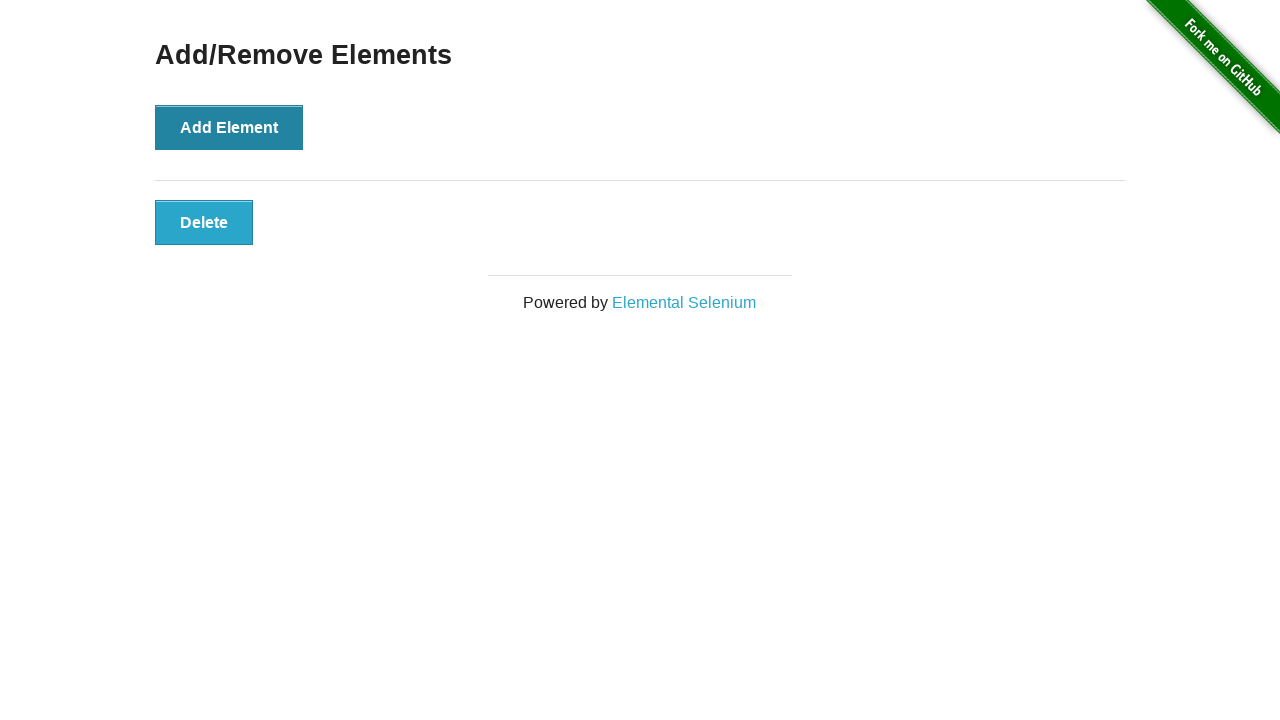

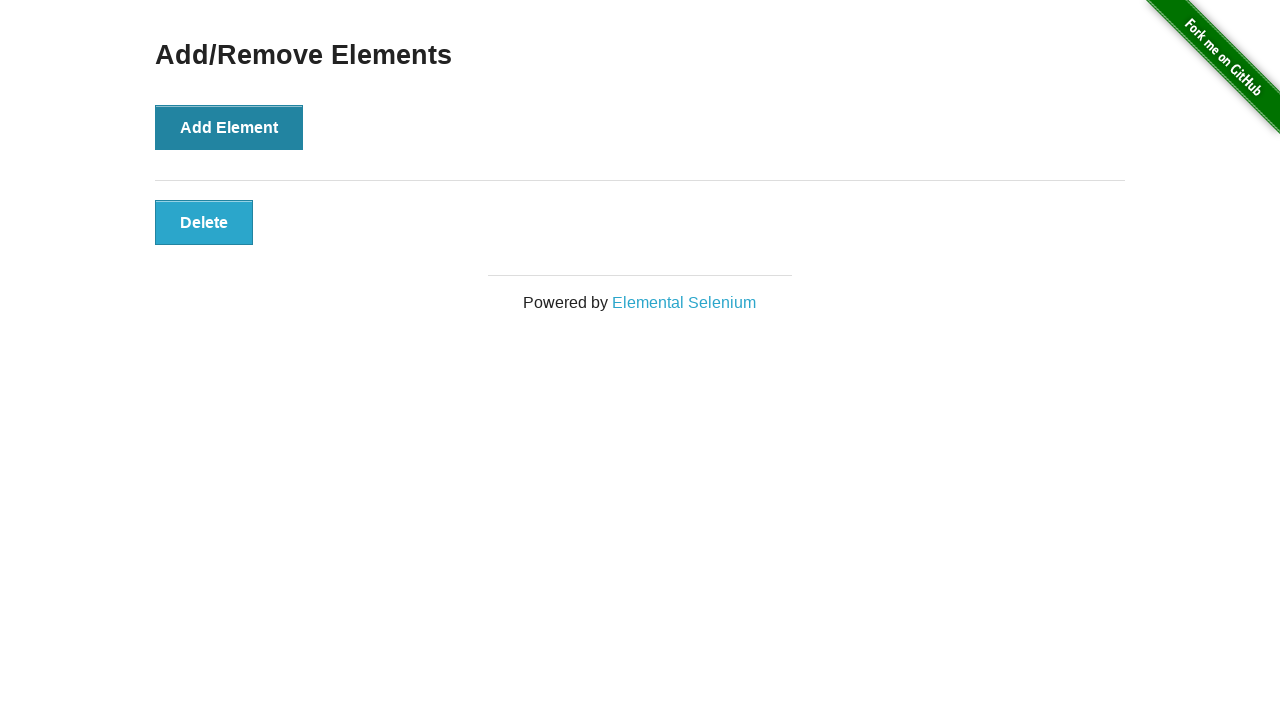